Tests explicit wait for element visibility by waiting for text content to change and become visible

Starting URL: https://kristinek.github.io/site/examples/sync

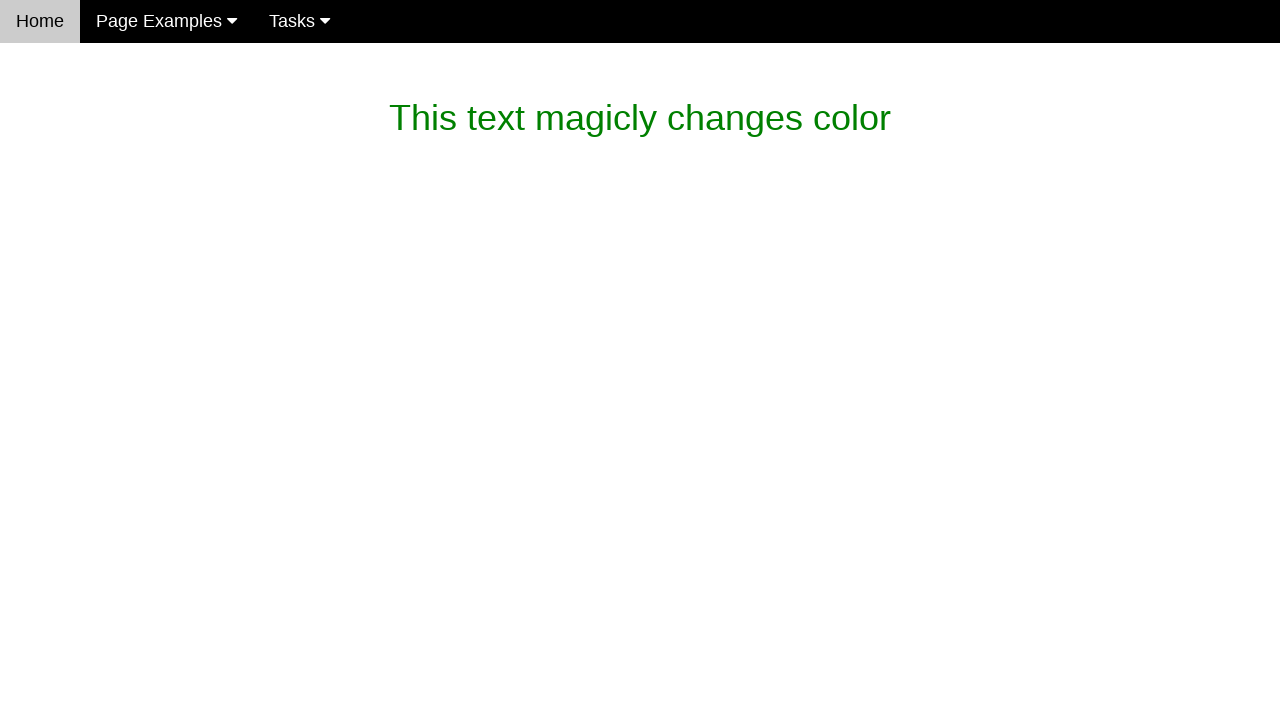

Verified initial text content 'This text magicly changes color' is present
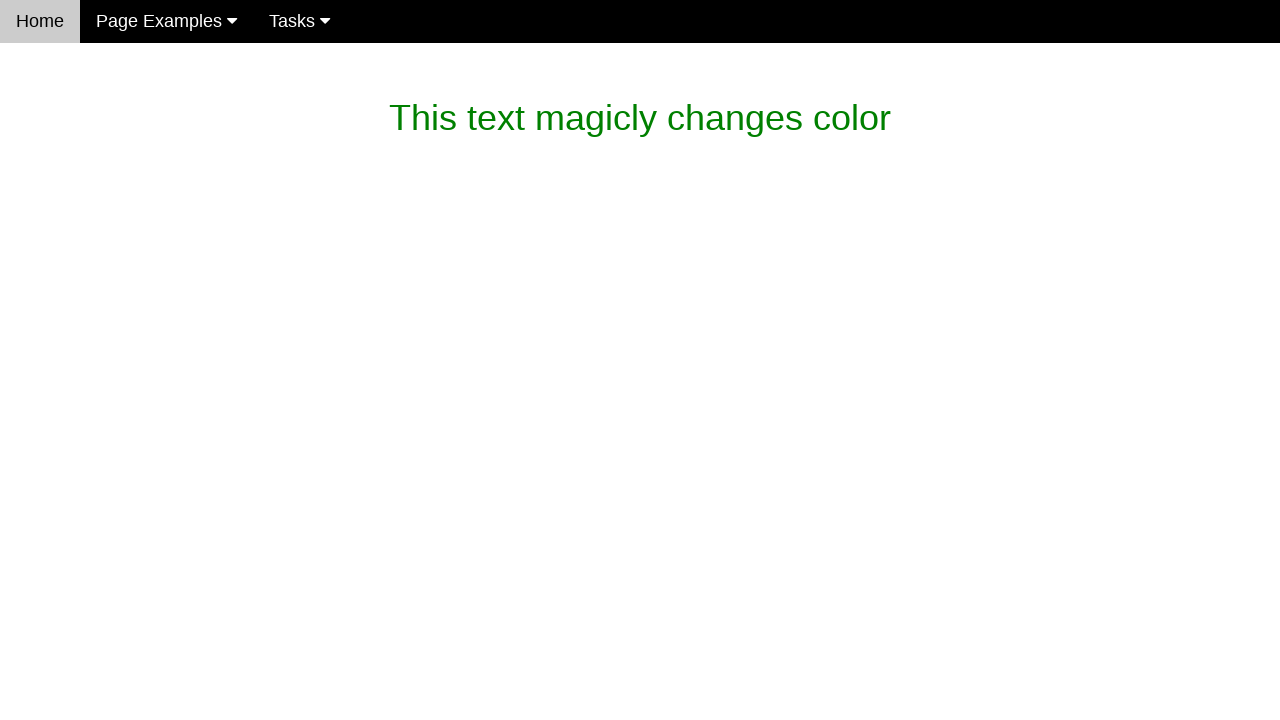

Waited for text to change to 'What is this magic? It's dev magic~' and become visible
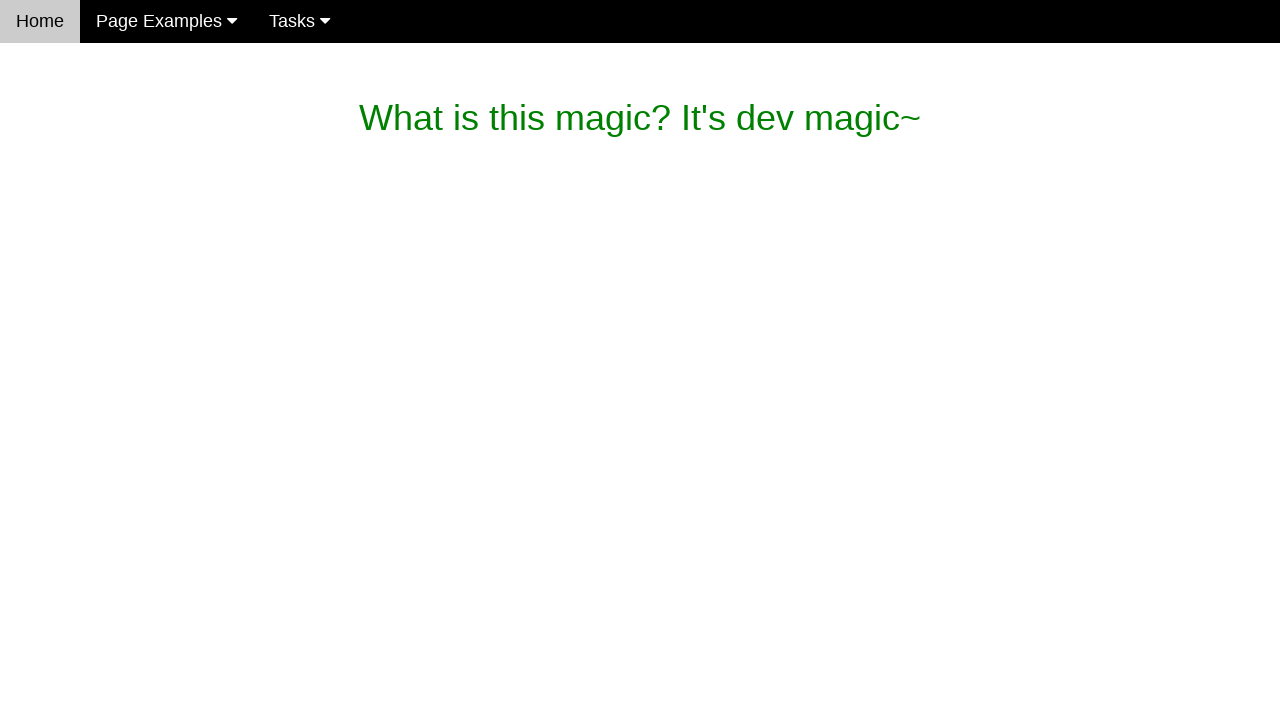

Verified text content changed to 'What is this magic? It's dev magic~'
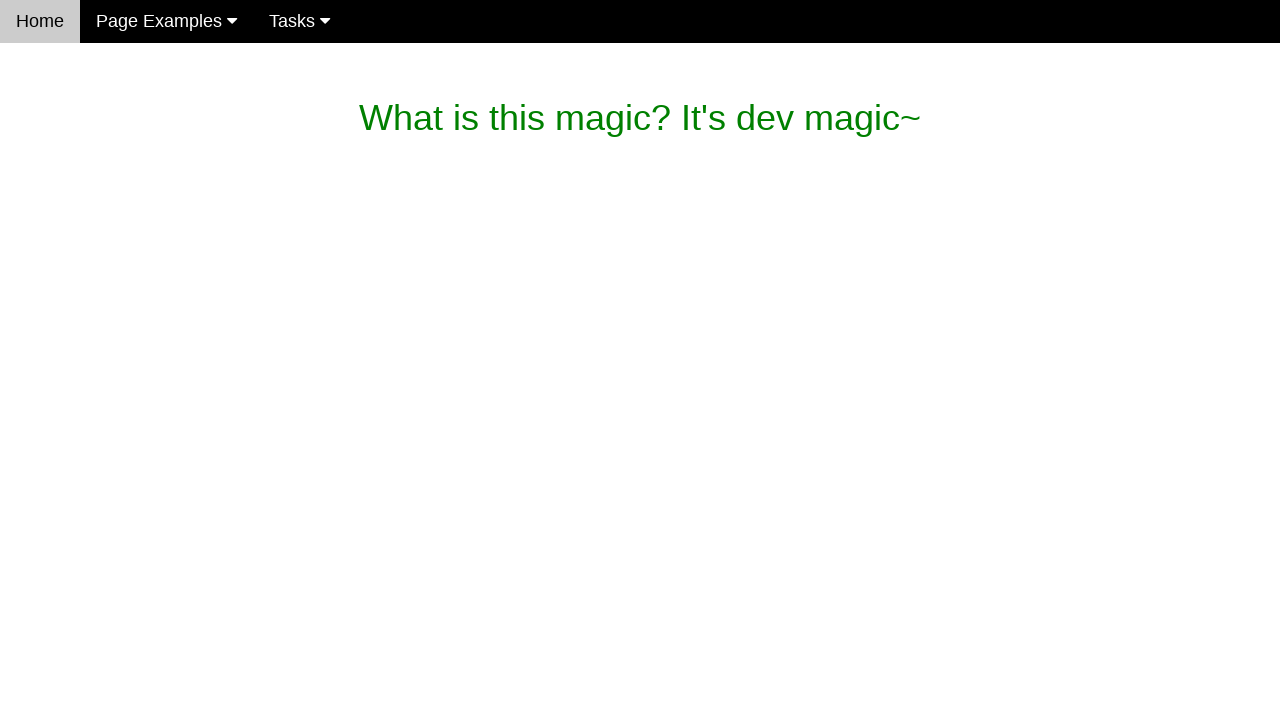

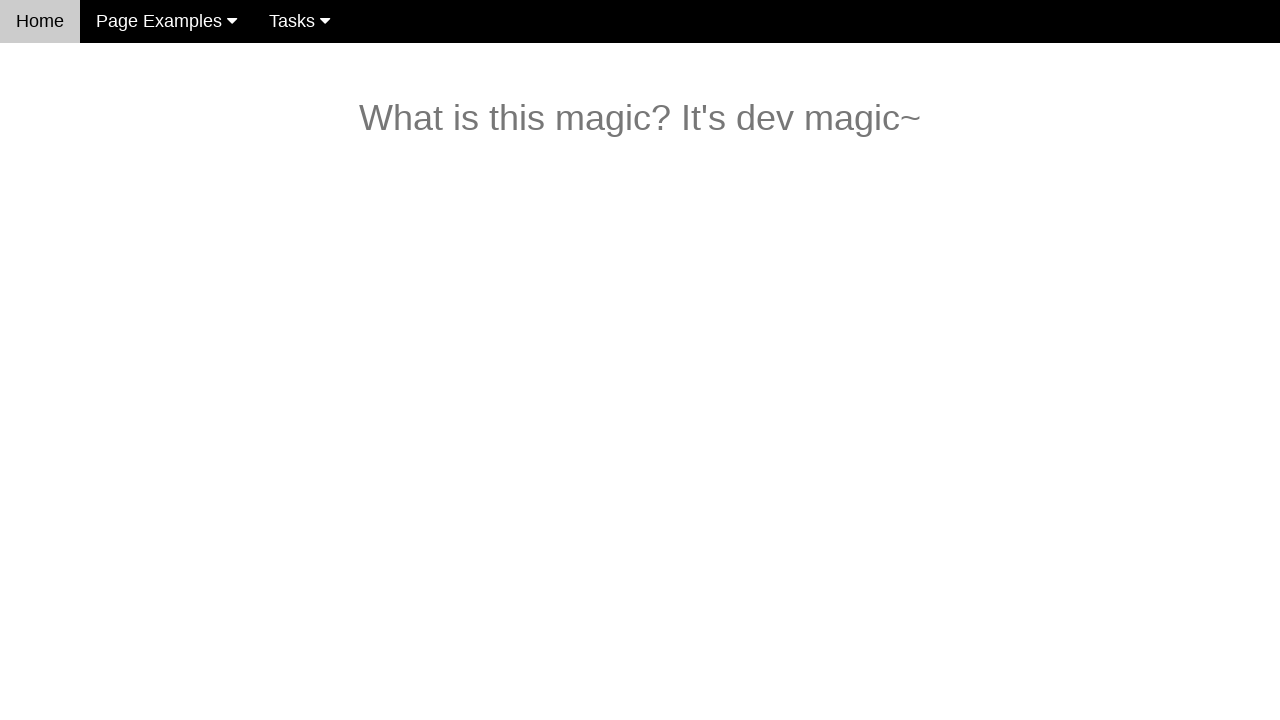